Navigates to a TesterHome topic page, clicks on a conference link which opens a new window, switches to the new window, and clicks on a speaker application link.

Starting URL: https://testerhome.com/topics/21805

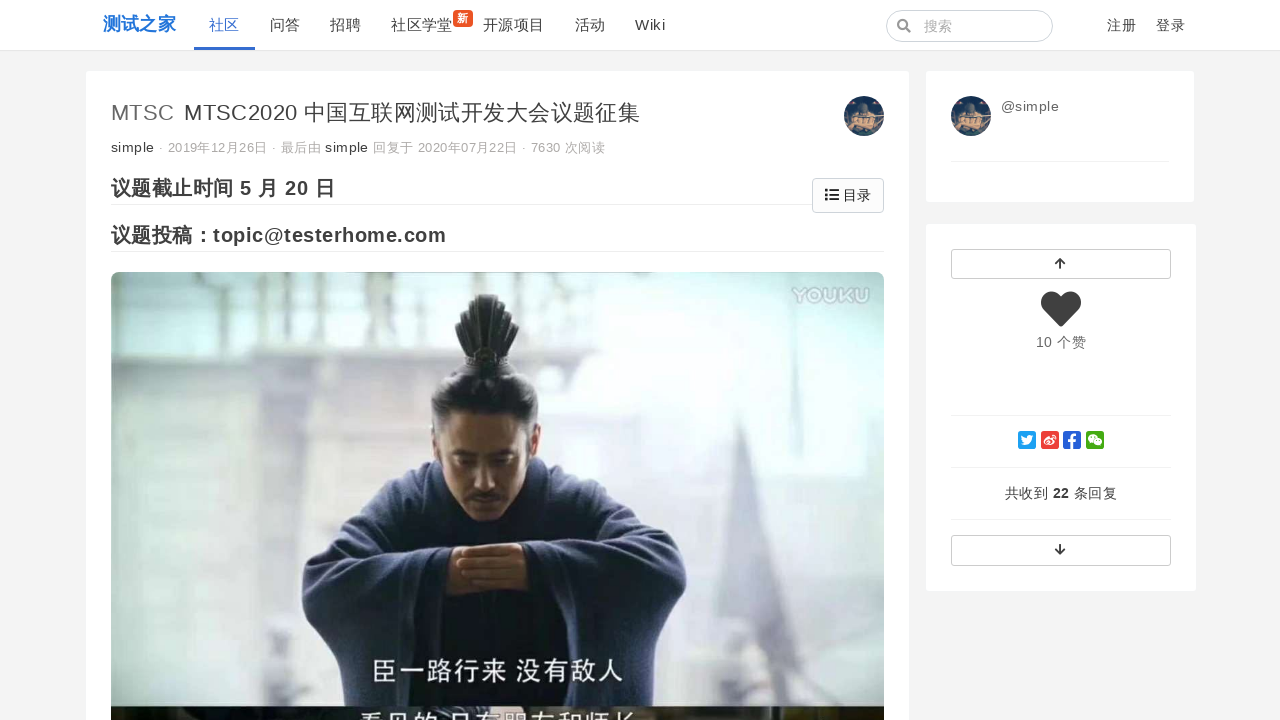

Clicked on conference link '第六届中国互联网测试开发大会' at (329, 361) on a:has-text('第六届中国互联网测试开发大会')
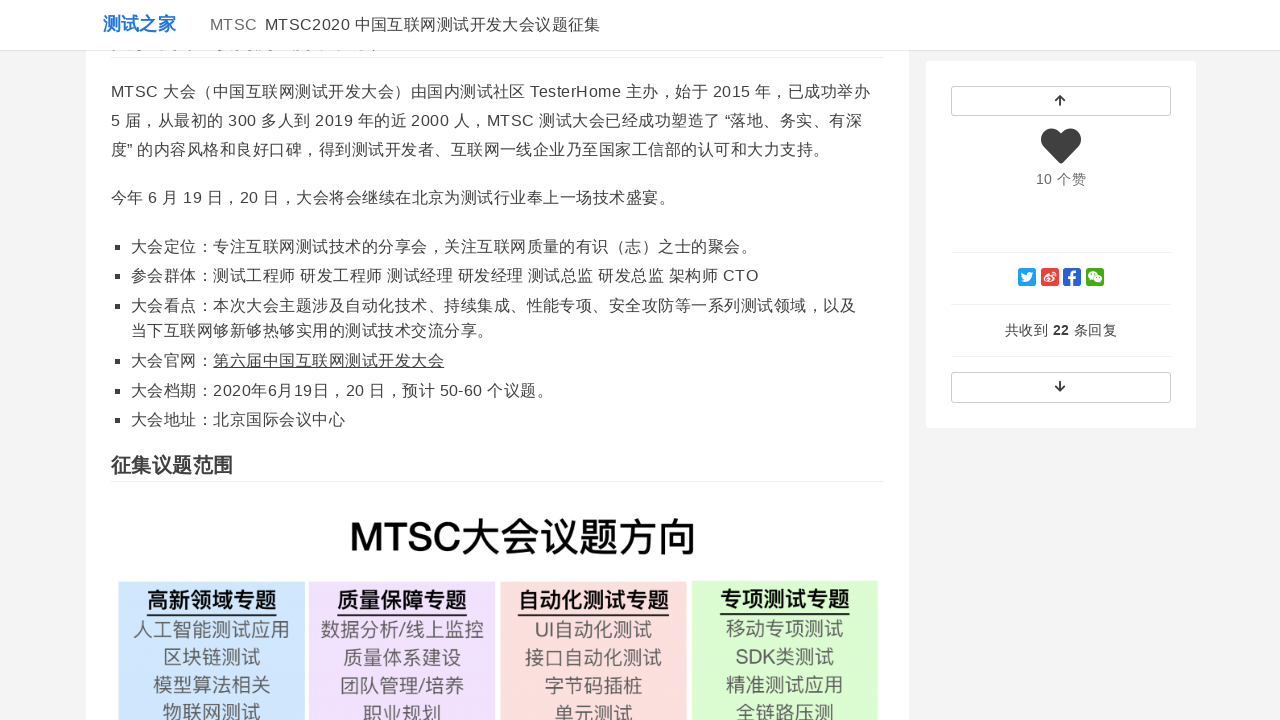

New window opened and captured
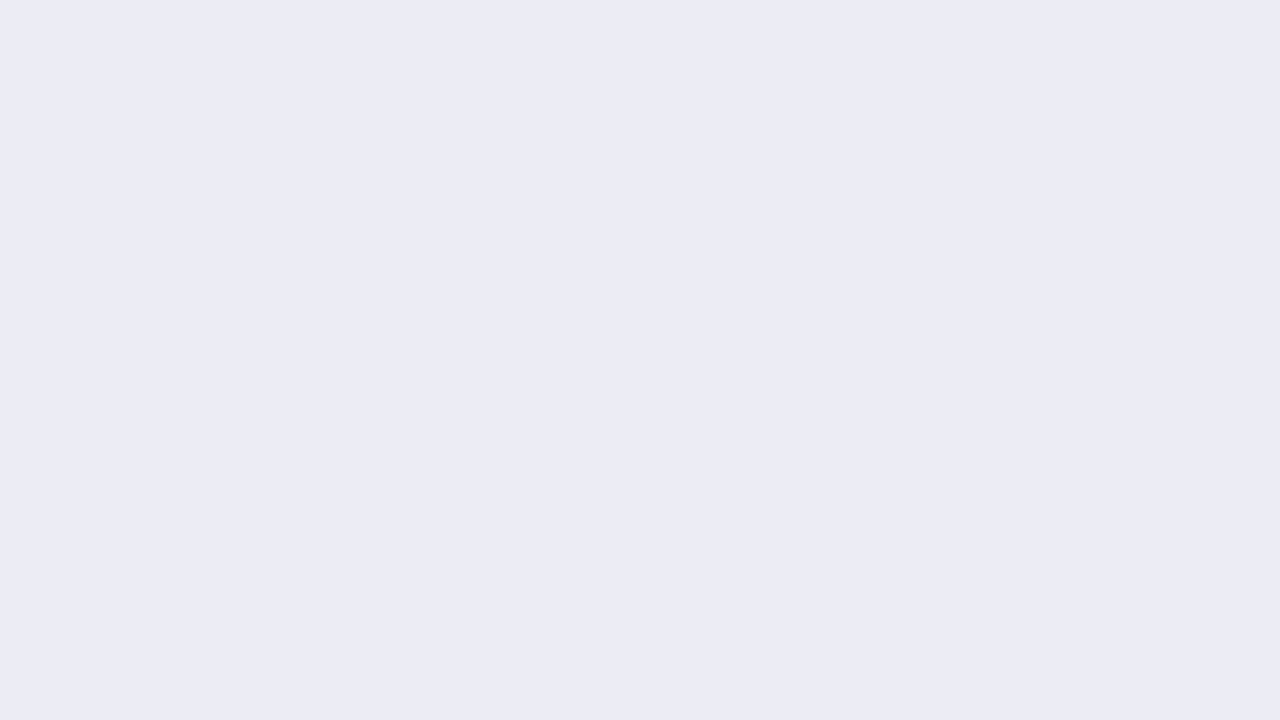

New page fully loaded
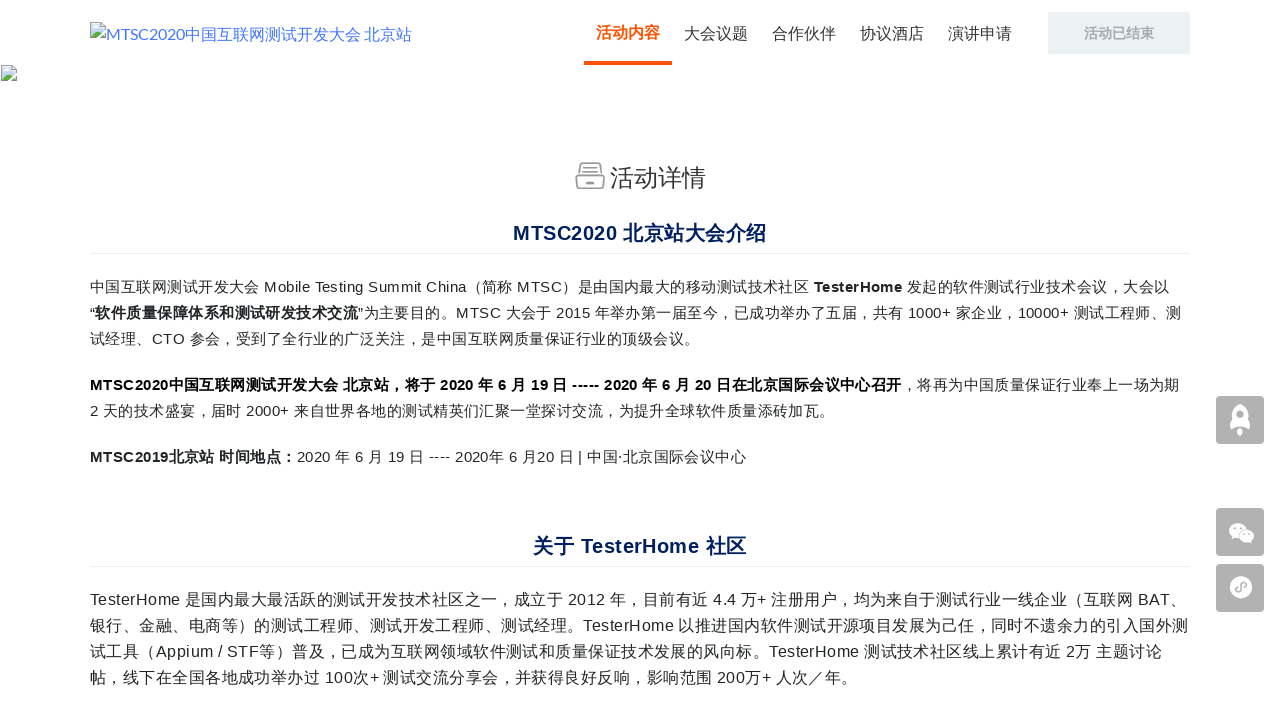

Clicked on speaker application link '演讲申请' in new window at (980, 33) on a:has-text('演讲申请')
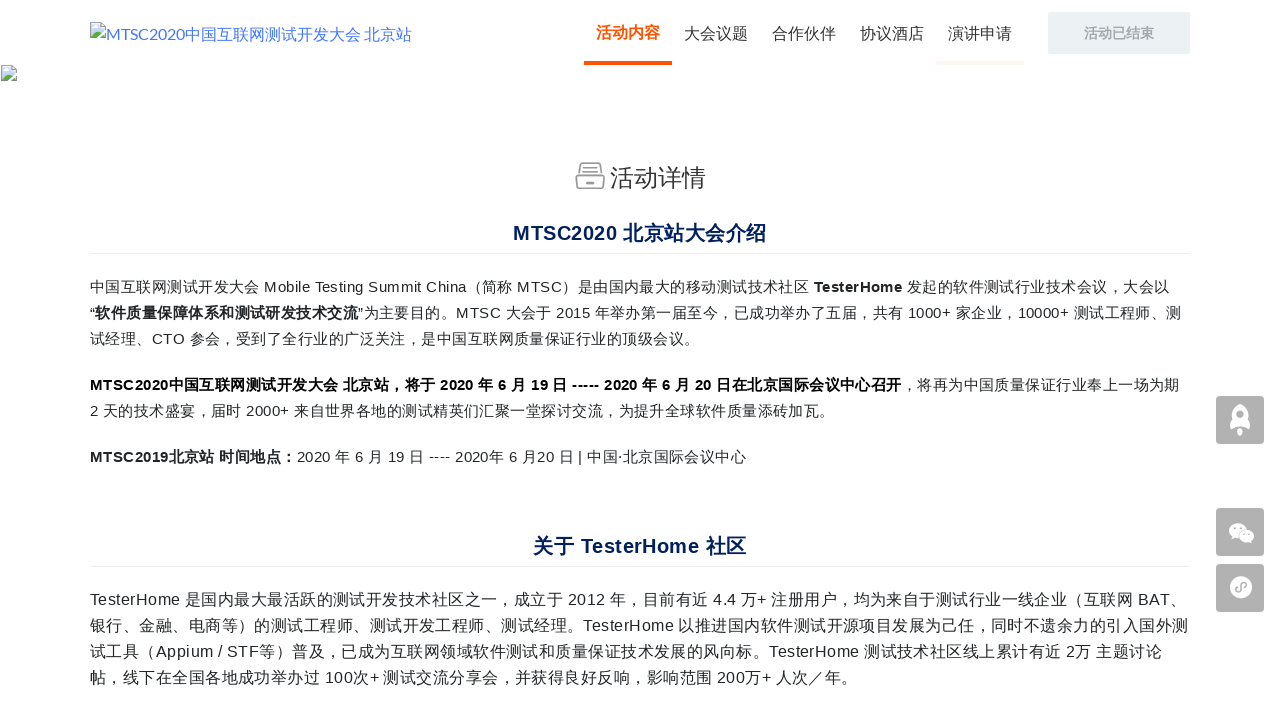

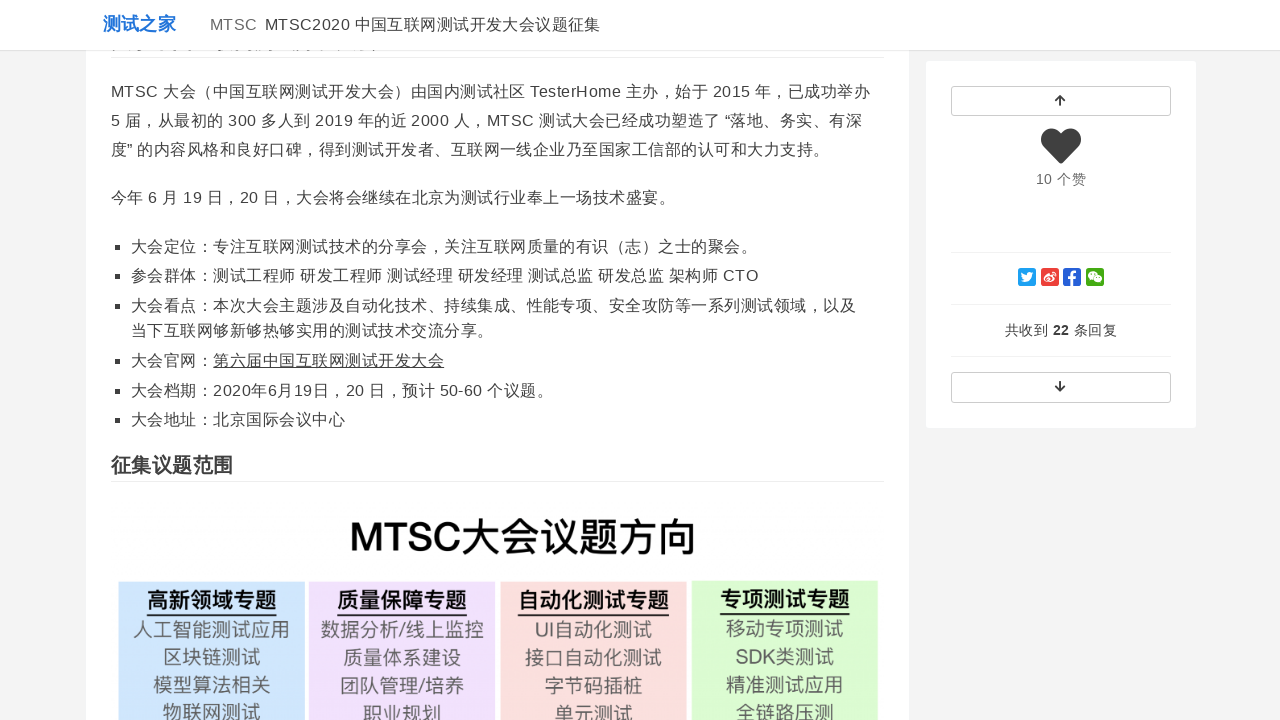